Tests that a country dropdown element is displayed on the page after scrolling to it

Starting URL: https://testautomationpractice.blogspot.com/

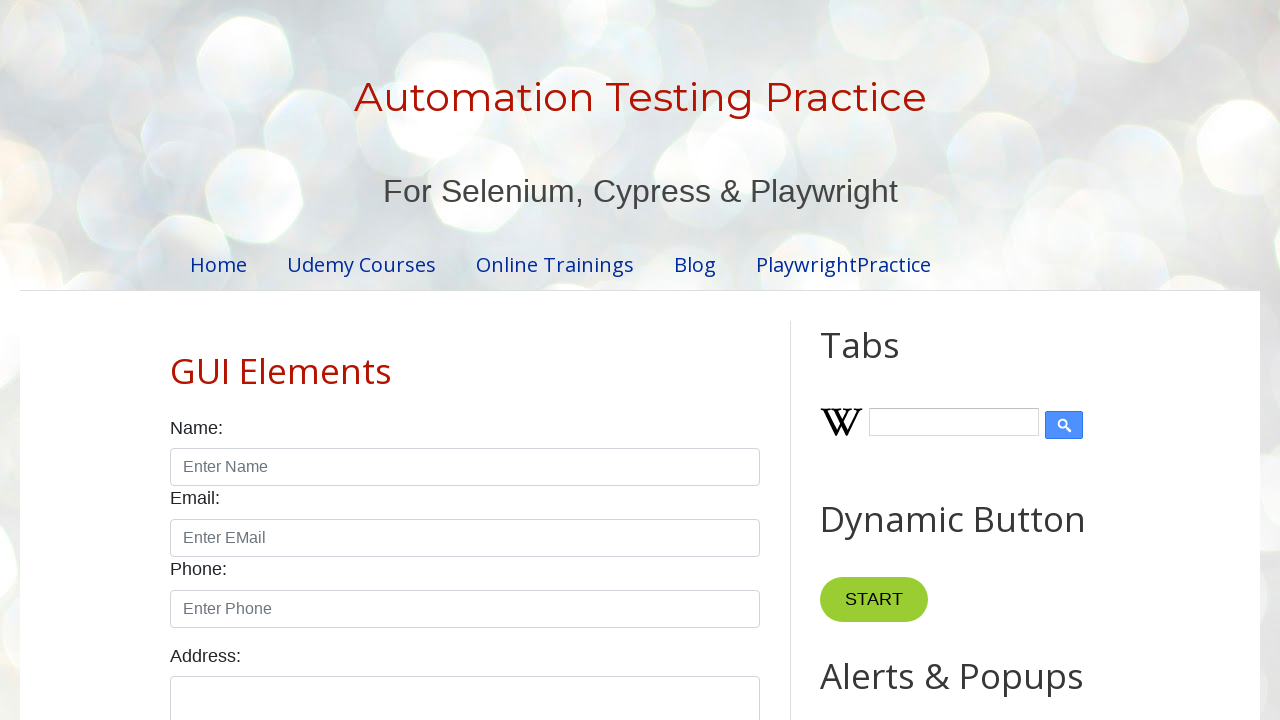

Scrolled page down by 500 pixels to reveal country dropdown
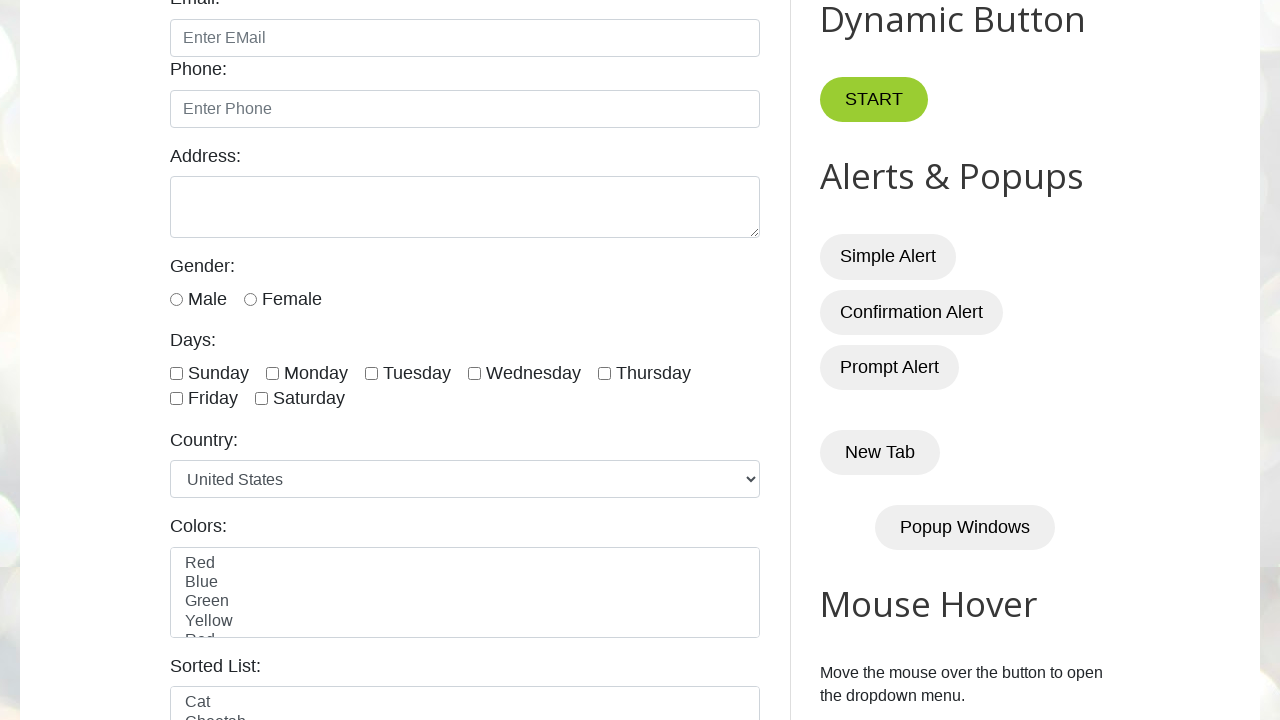

Located country dropdown element
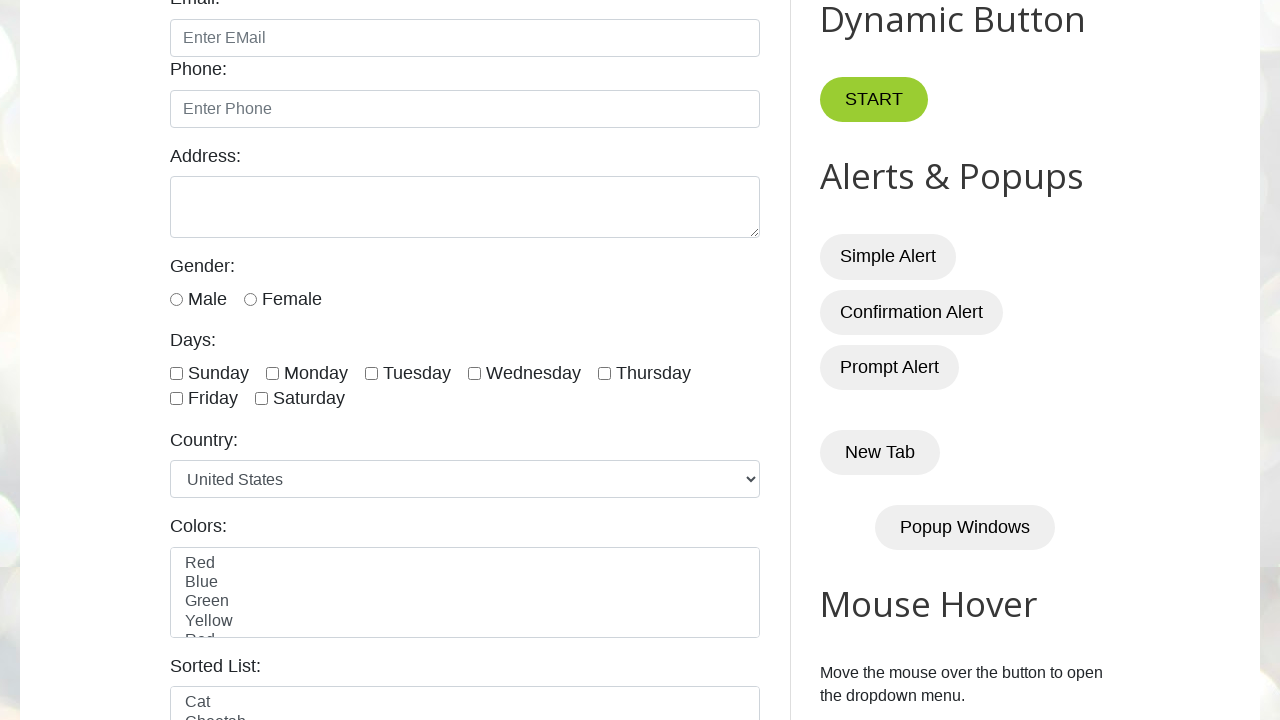

Country drop-down is displayed on webpage
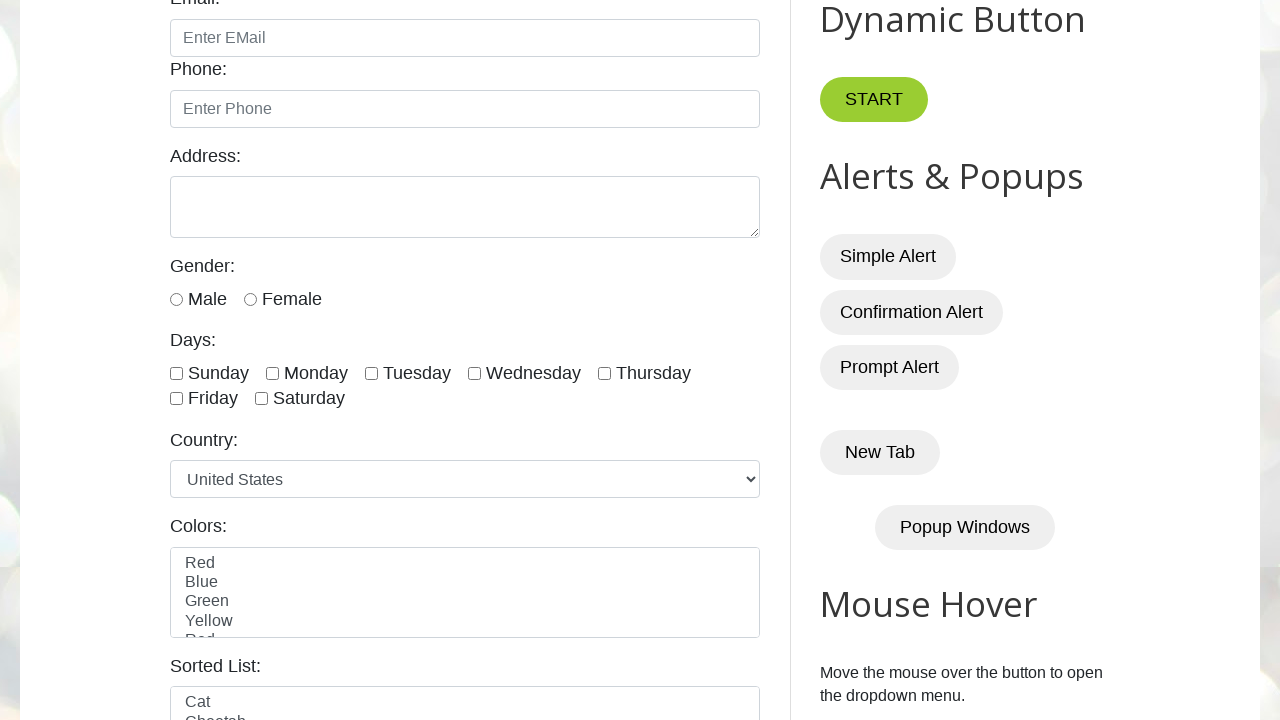

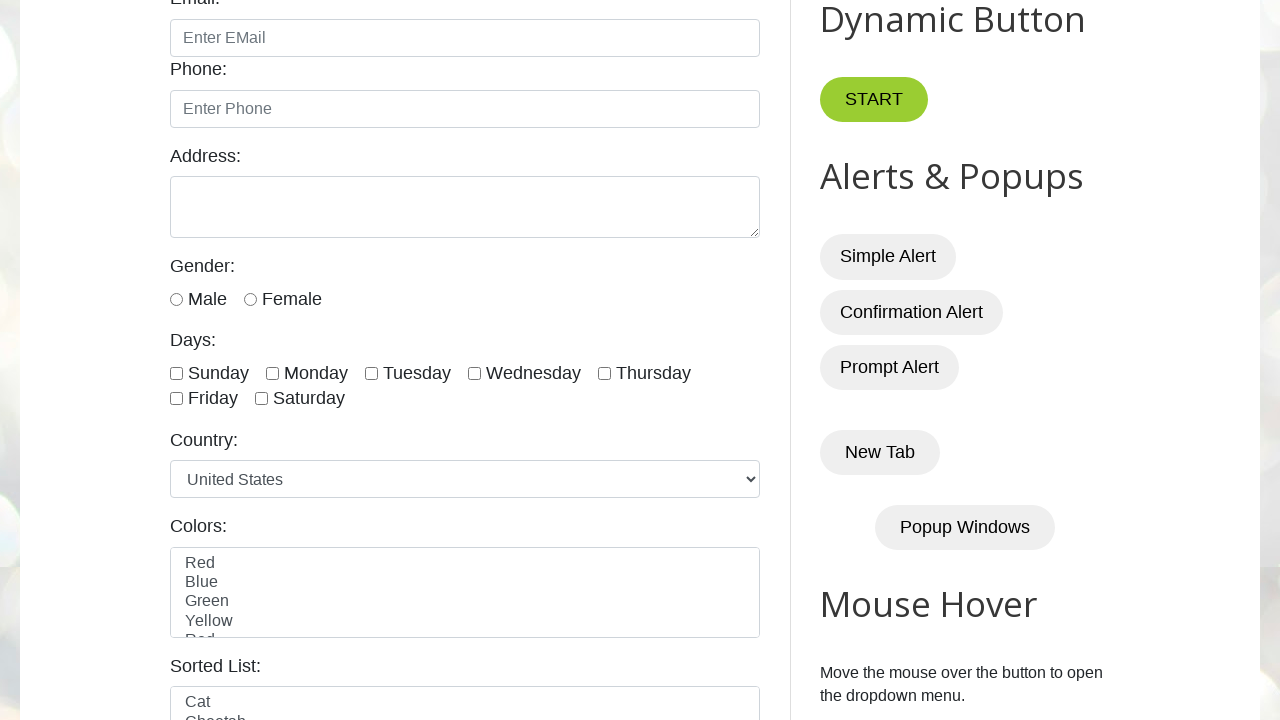